Tests A/B test opt-out by adding an opt-out cookie before visiting the A/B test page, then navigating to the test page and verifying it shows "No A/B Test" heading.

Starting URL: http://the-internet.herokuapp.com

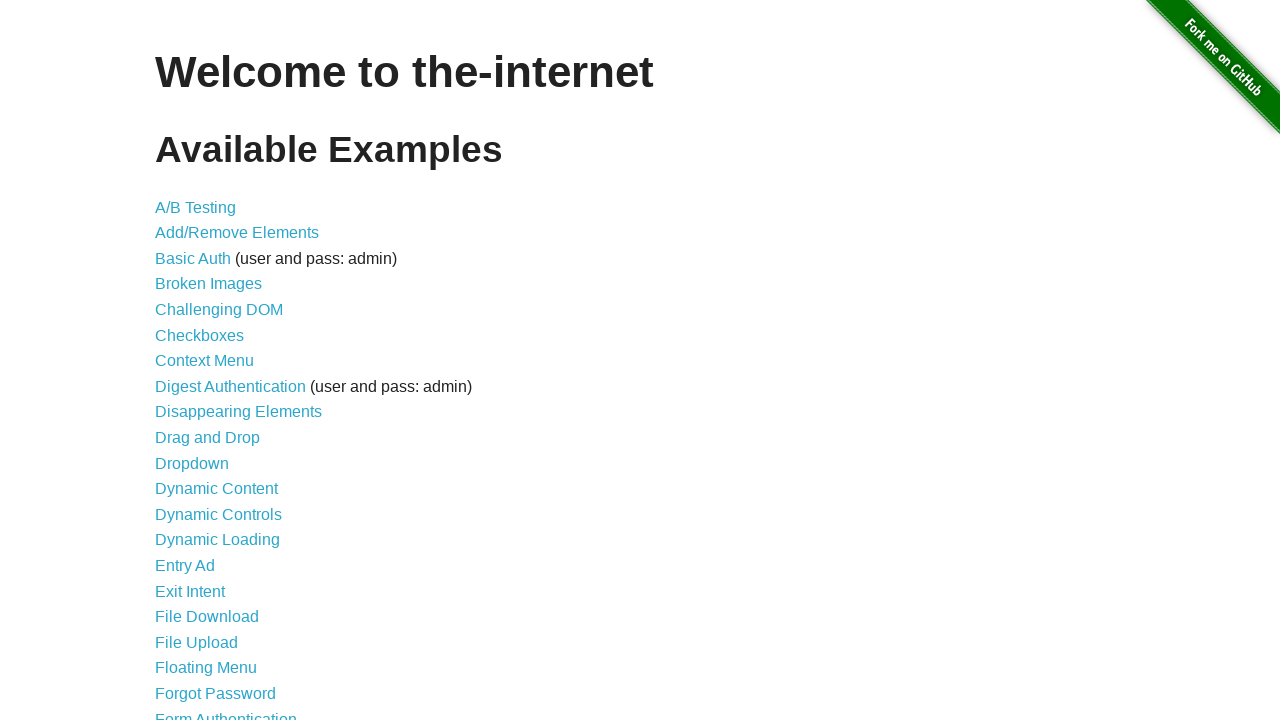

Added optimizelyOptOut cookie with value 'true' to opt out of A/B test
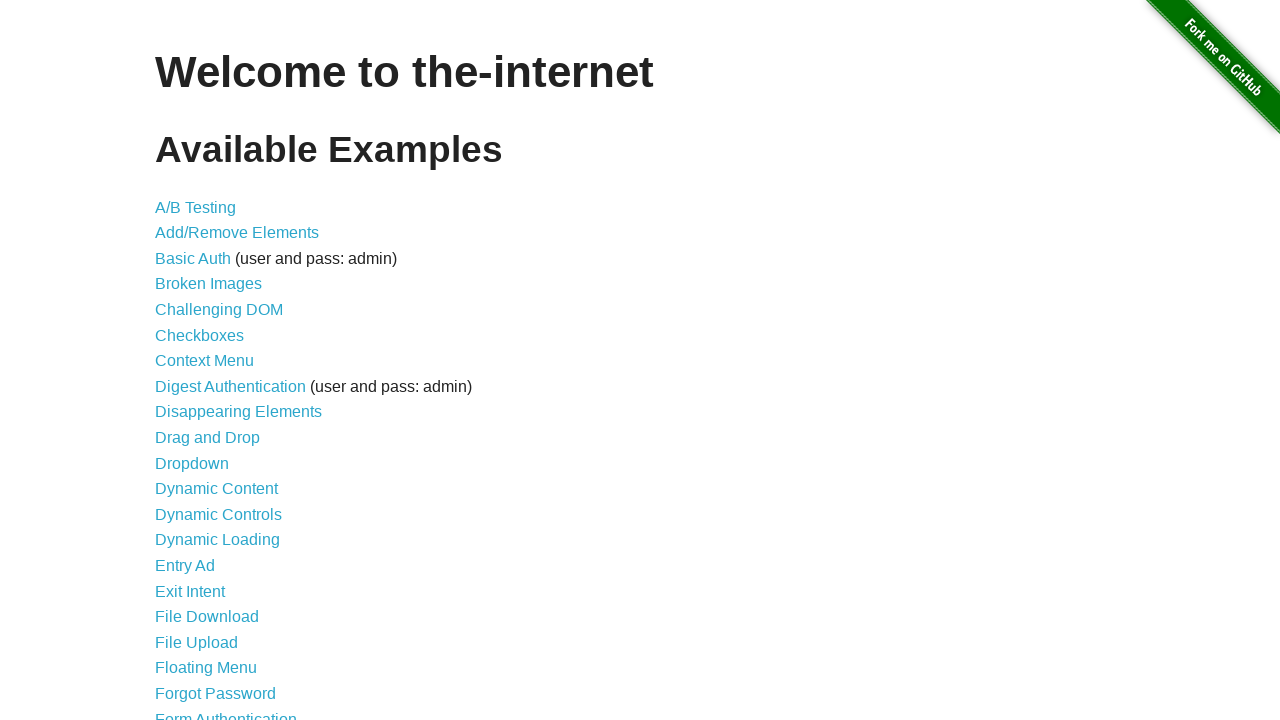

Navigated to A/B test page
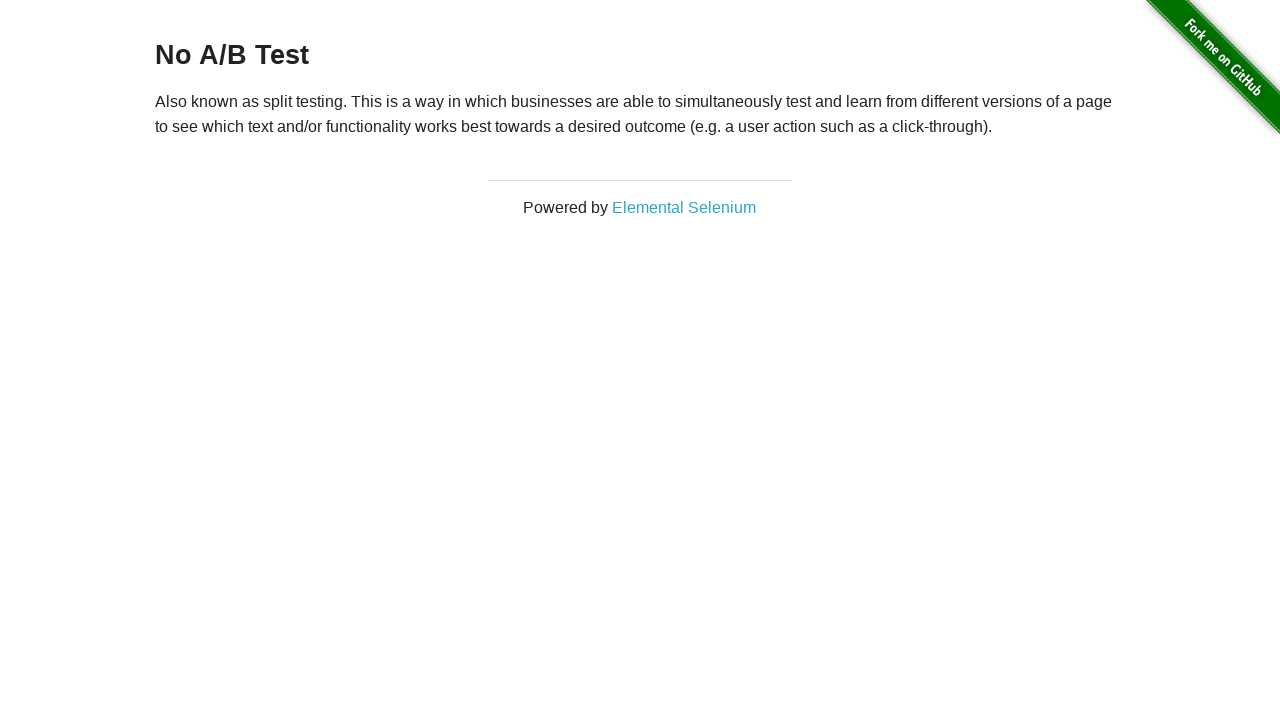

H3 heading element loaded on page
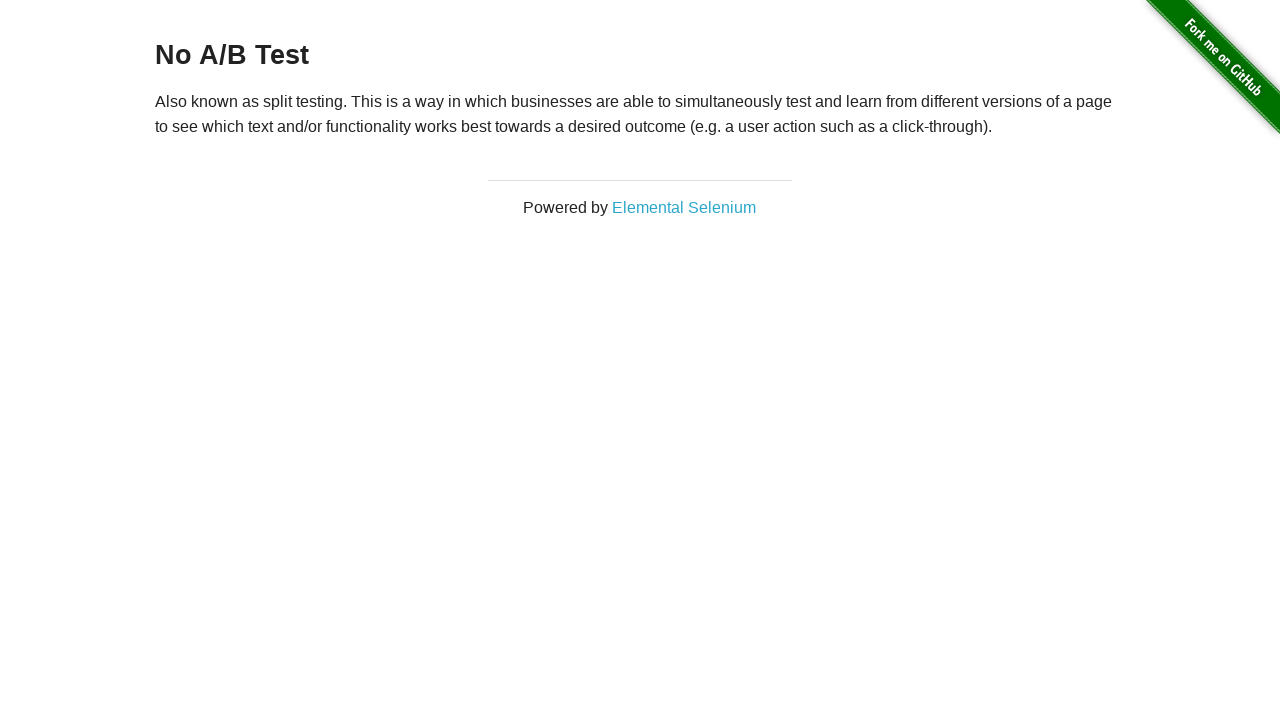

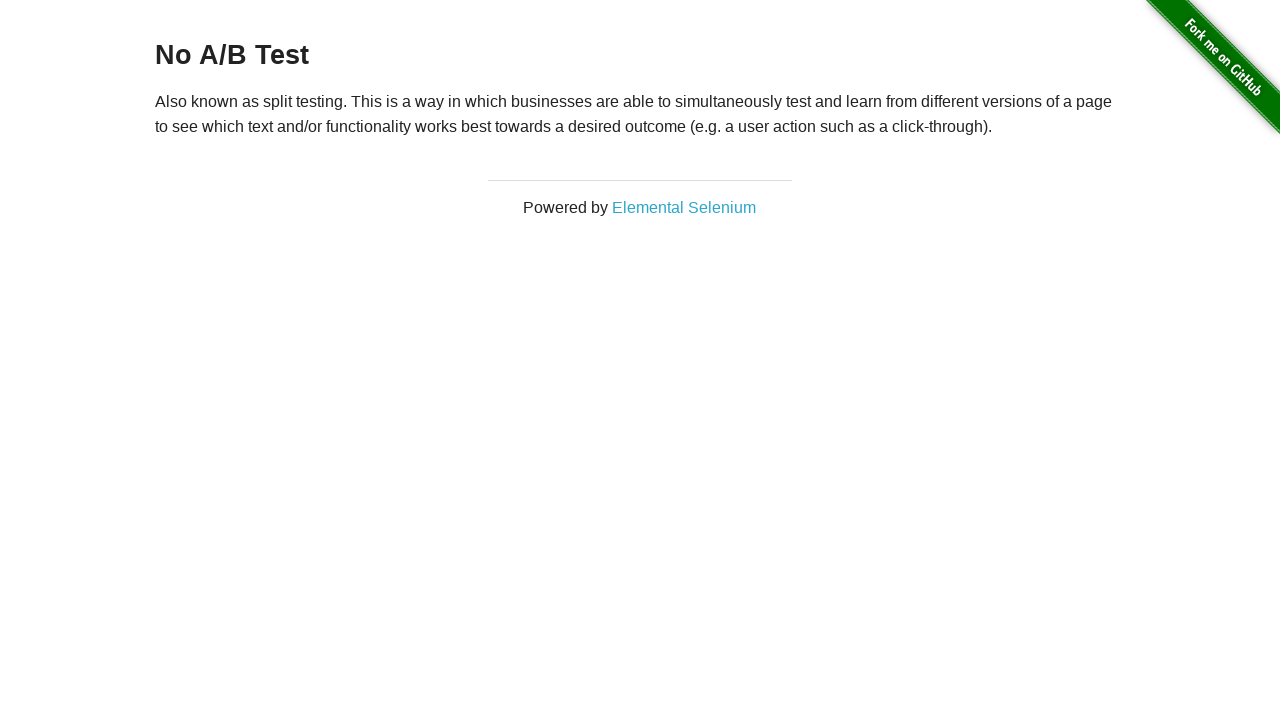